Tests auto-suggest dropdown functionality by typing a partial country name and selecting "India" from the suggestion list

Starting URL: https://rahulshettyacademy.com/dropdownsPractise/

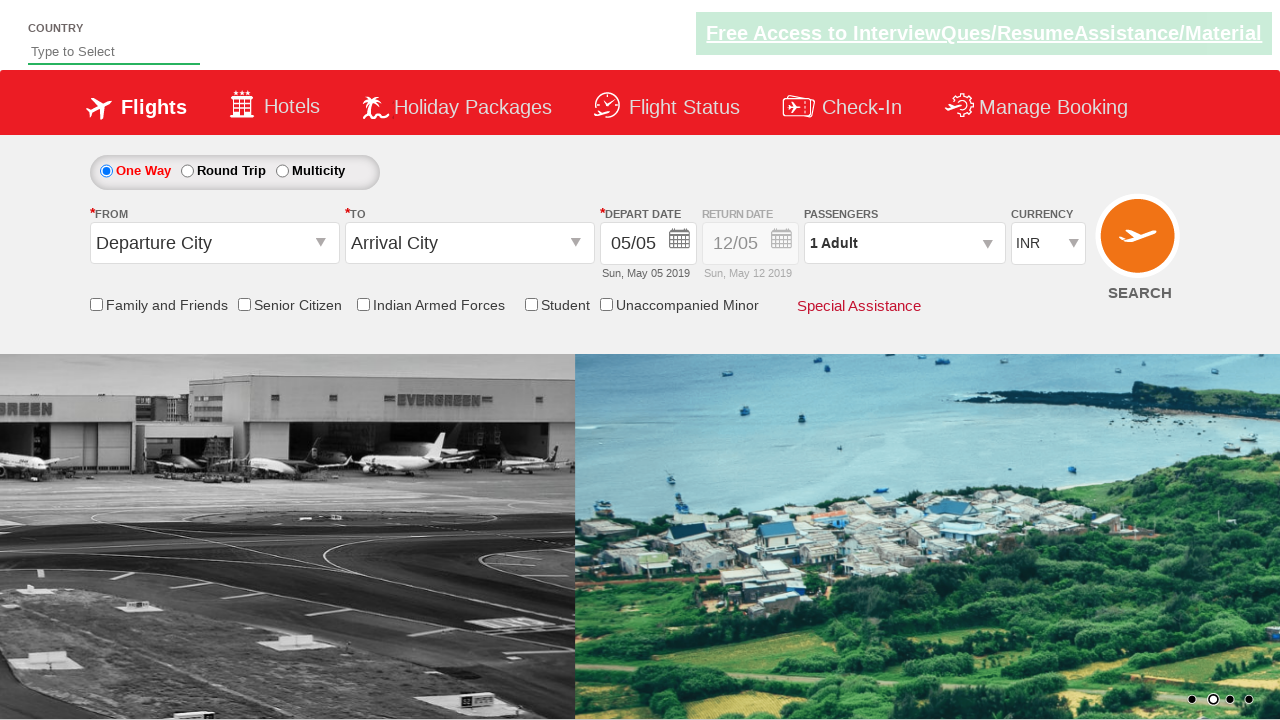

Navigated to auto-suggest dropdown practice page
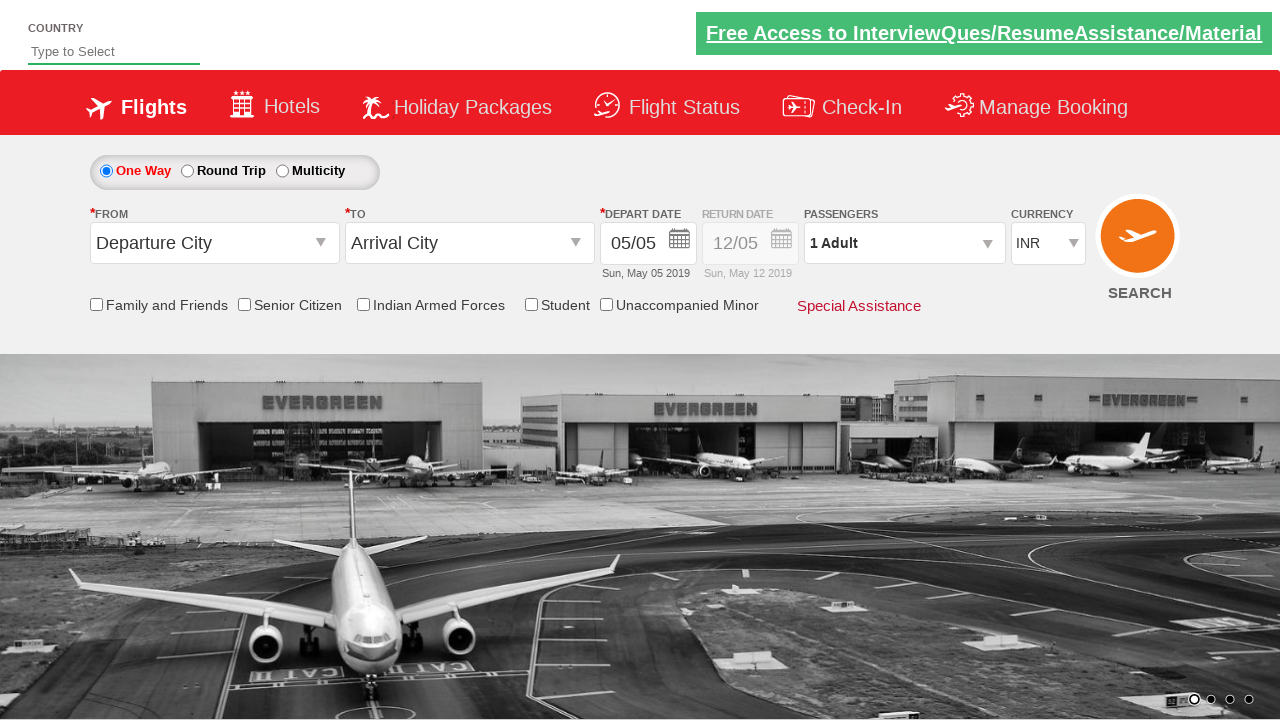

Typed 'ind' in autosuggest field to trigger dropdown on #autosuggest
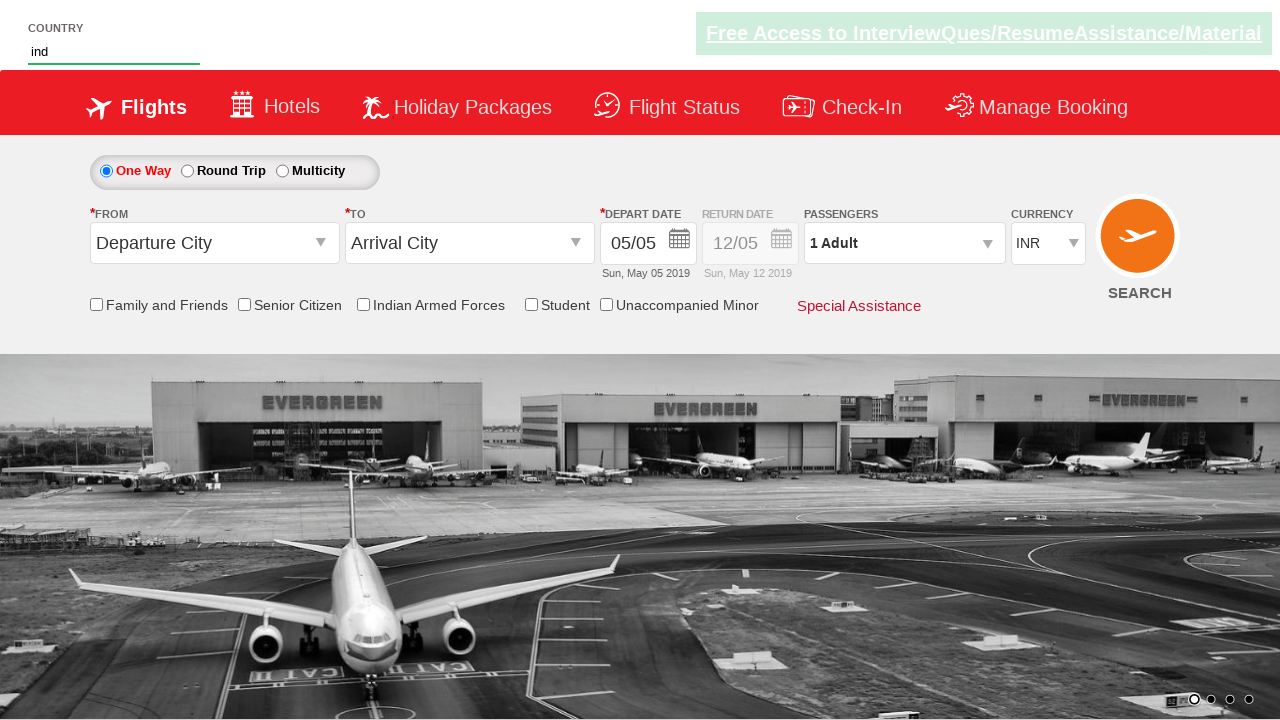

Suggestions dropdown appeared with matching countries
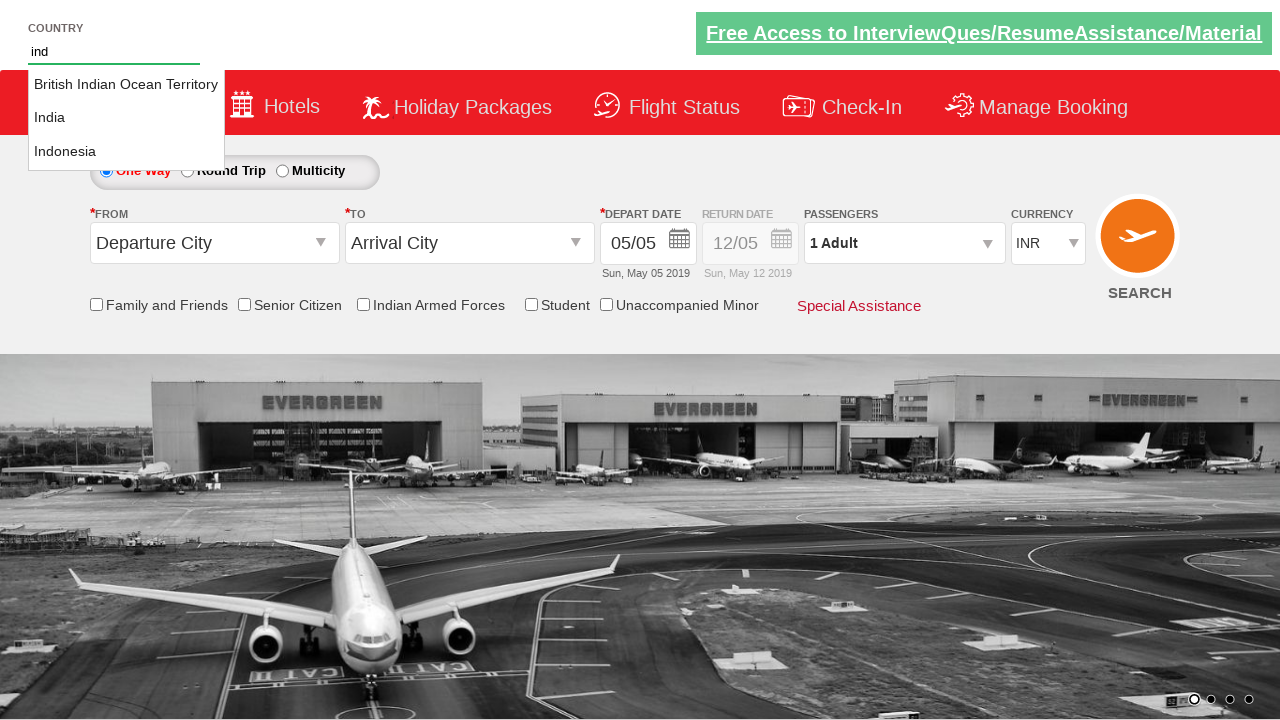

Selected 'India' from the auto-suggest dropdown at (126, 118) on li.ui-menu-item a:text-is('India')
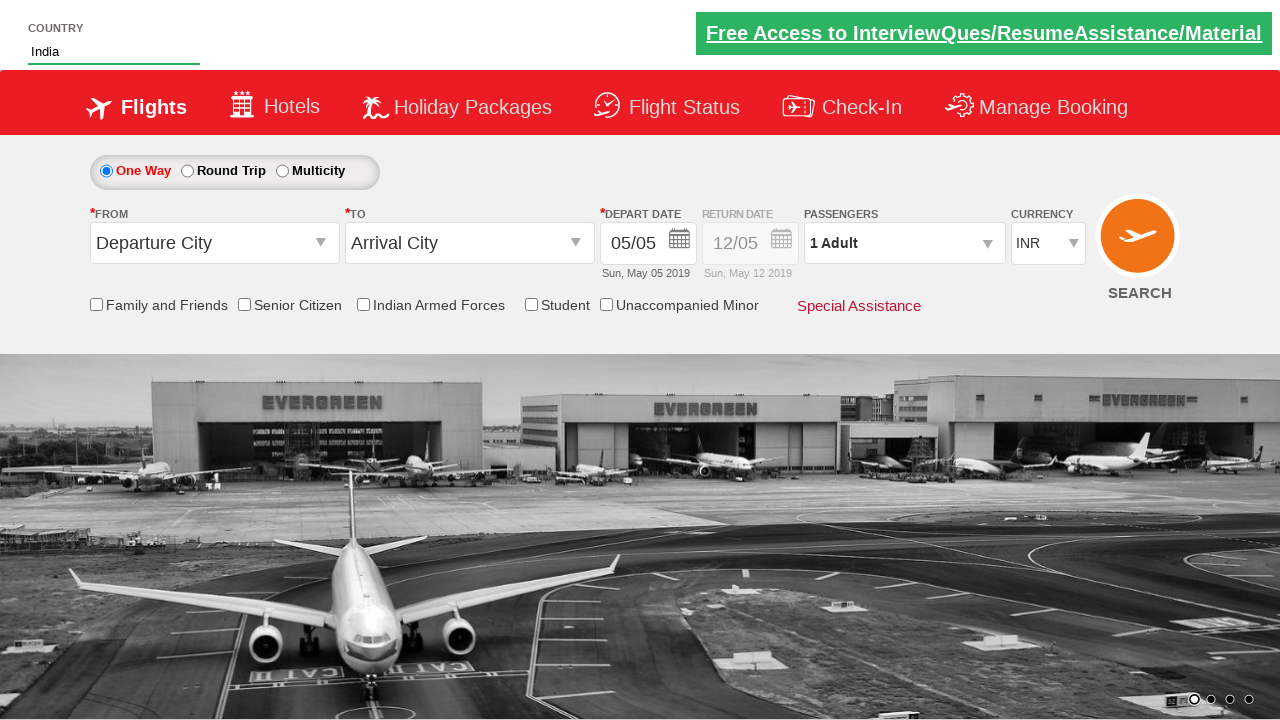

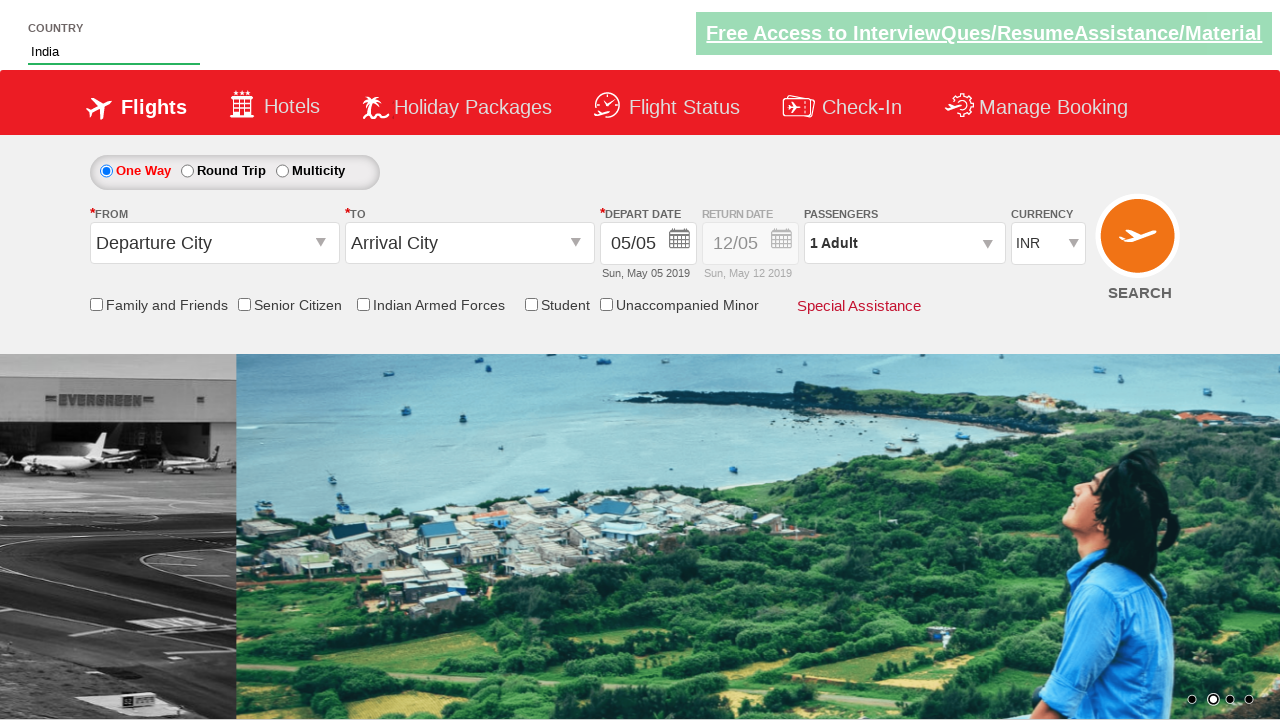